Tests browser tab management by opening the initial page, then opening a new tab and navigating to a second URL, demonstrating multi-tab handling in browser automation.

Starting URL: https://mvnrepository.com/

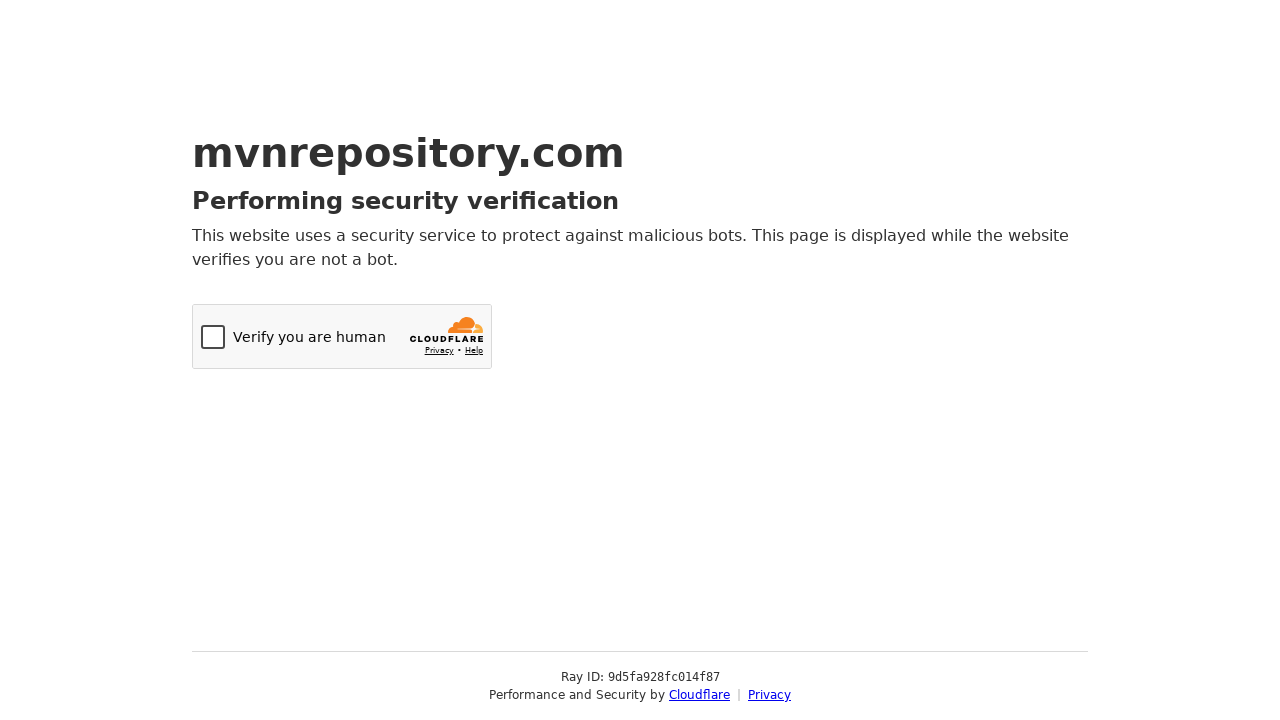

Initial page at mvnrepository.com fully loaded
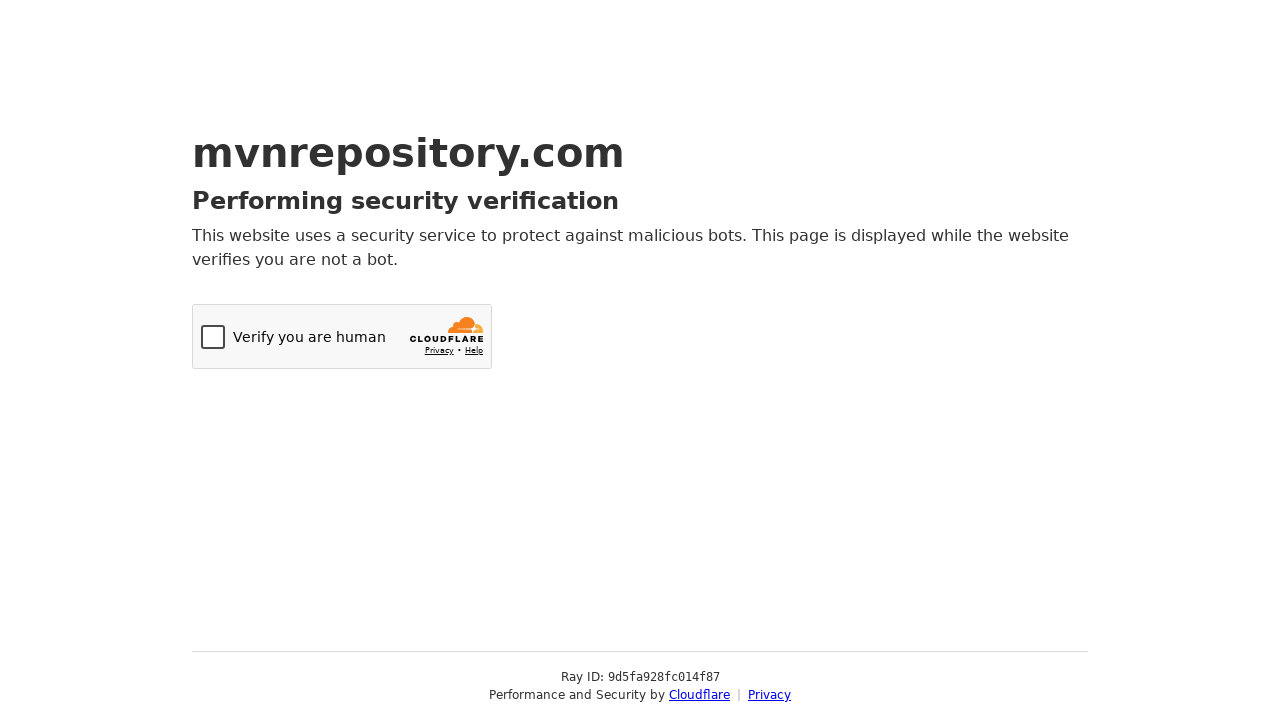

Opened a new tab
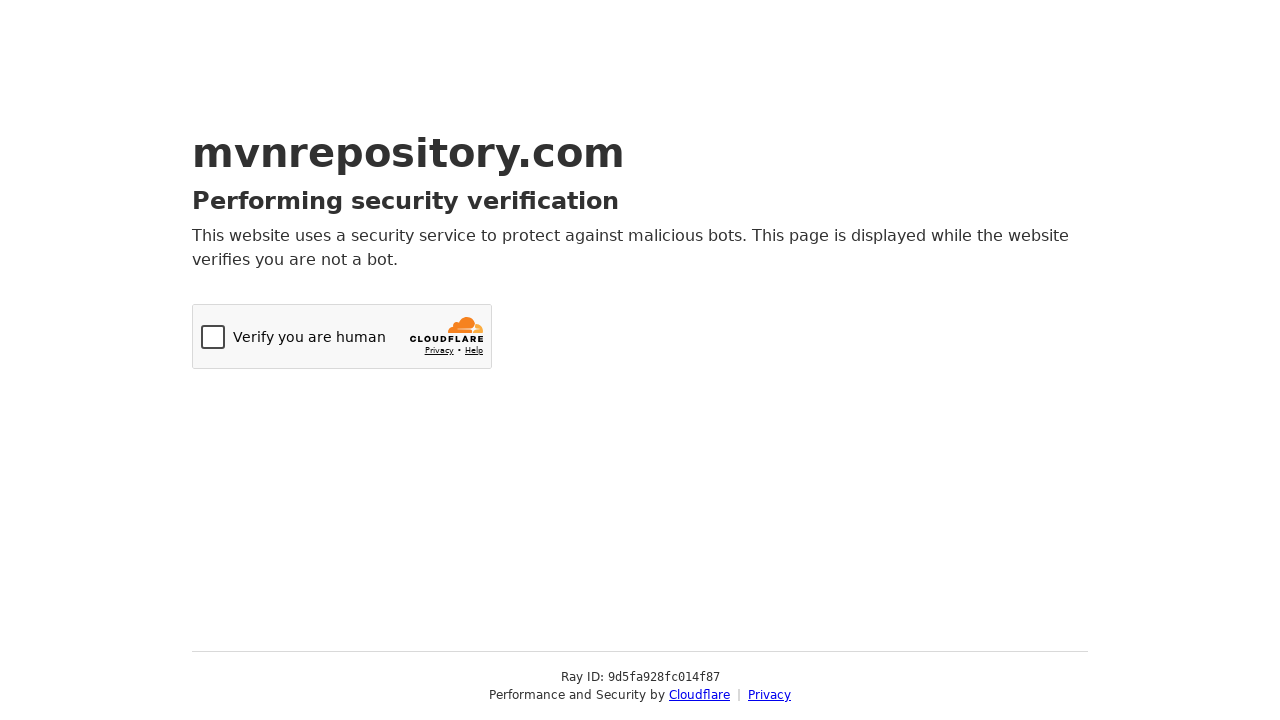

Navigated new tab to tutorialspoint Selenium practice page
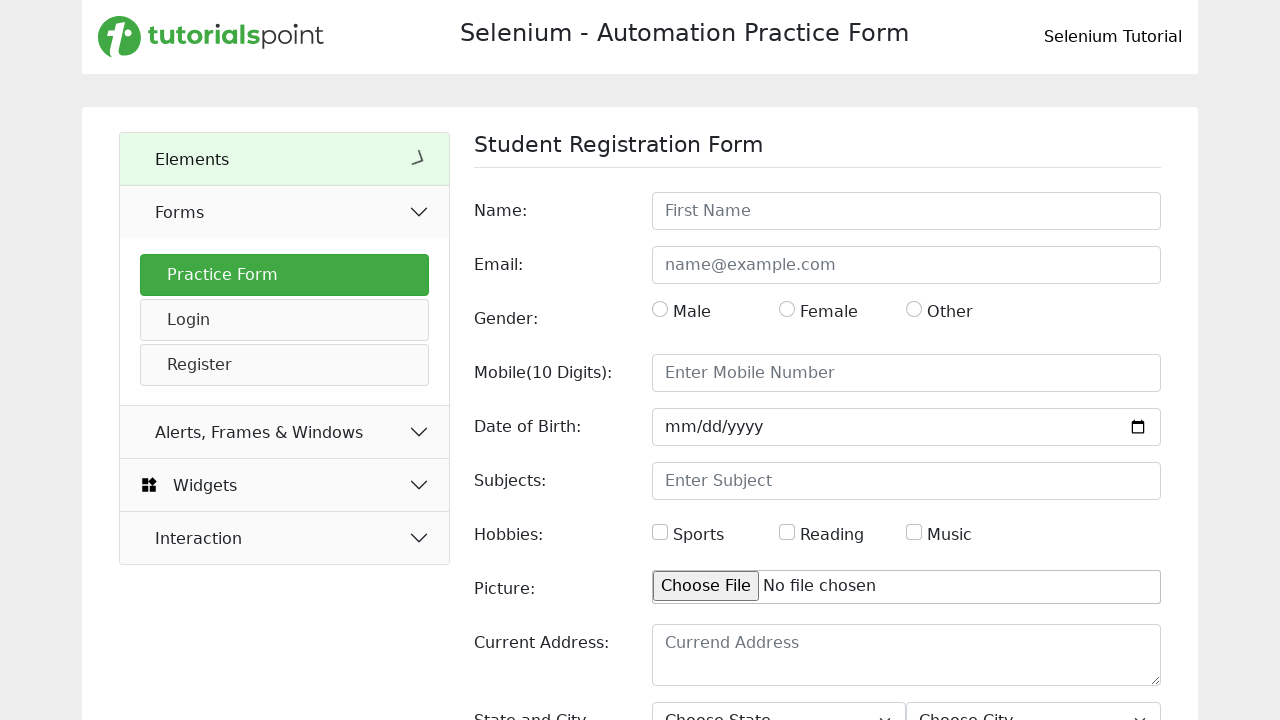

Second page fully loaded
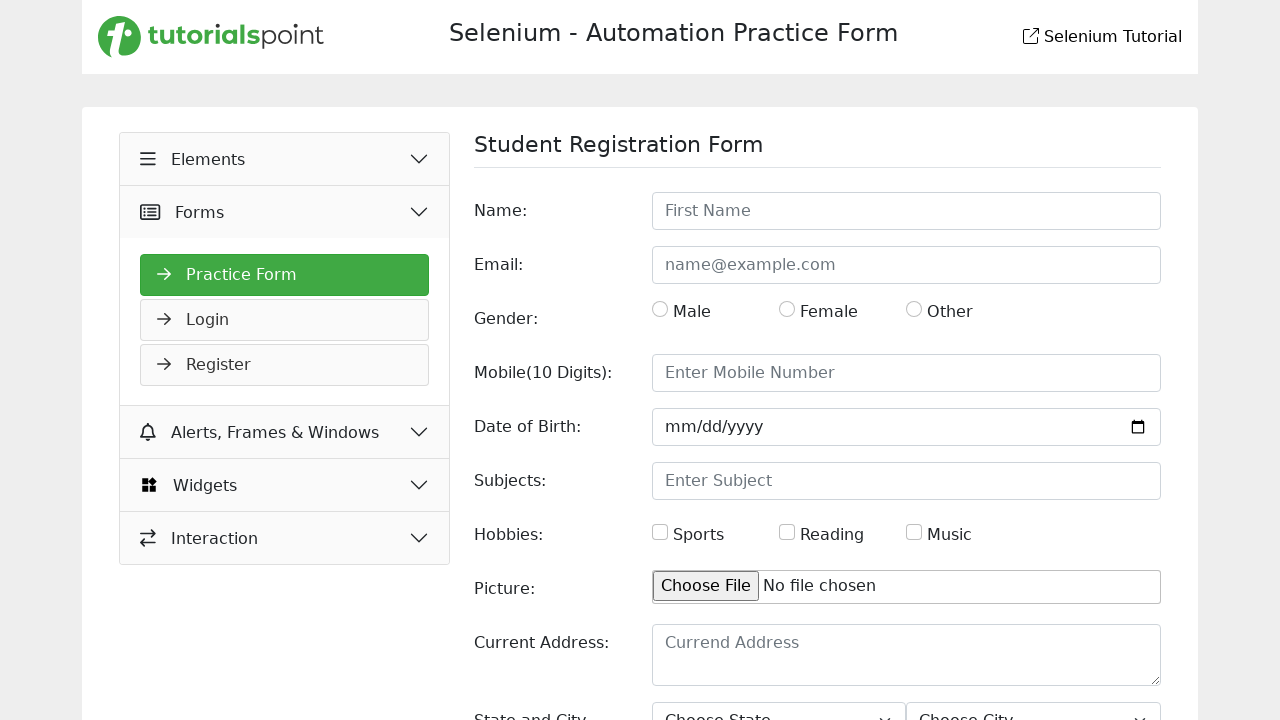

Retrieved tab count: 2 tabs are open
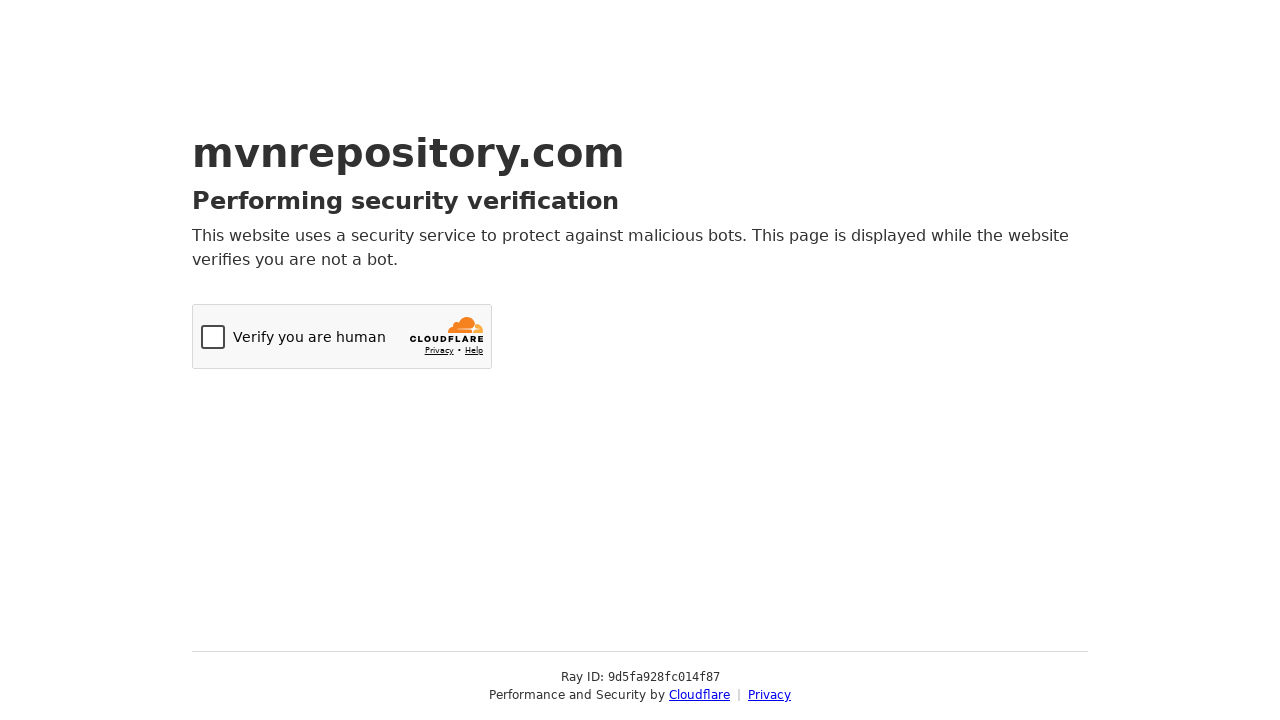

Printed tab count result: 2 tabs
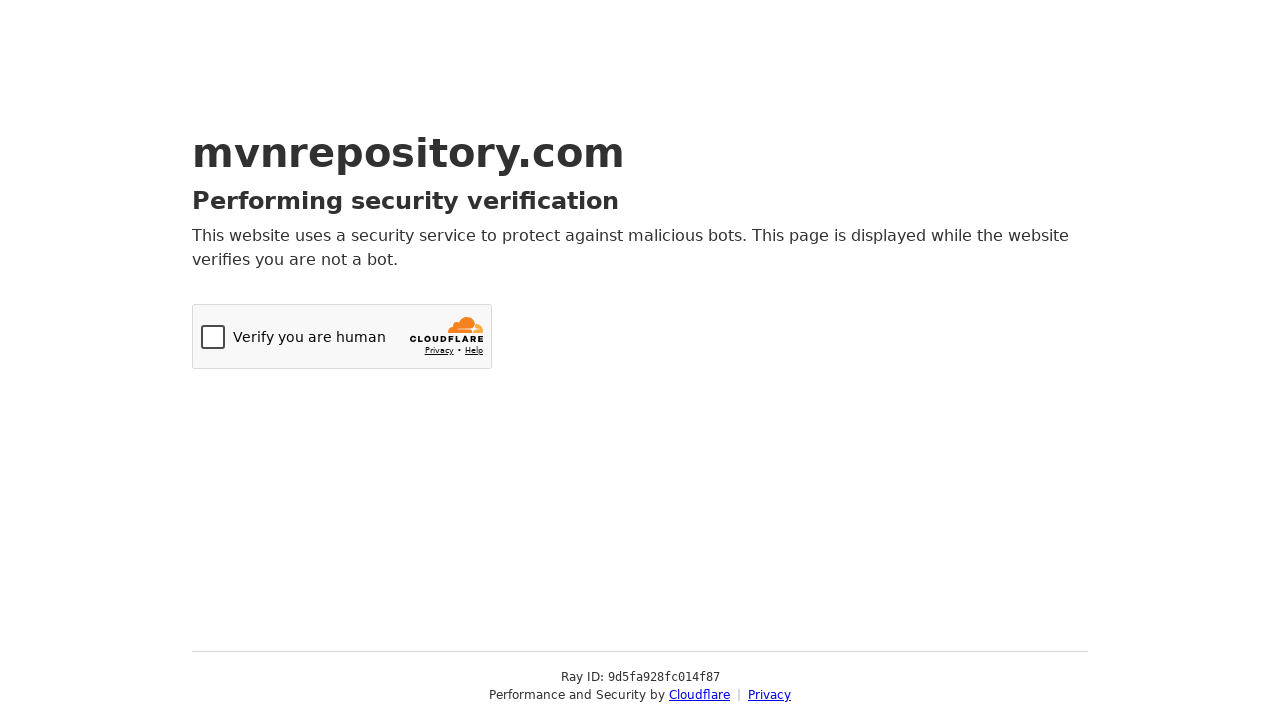

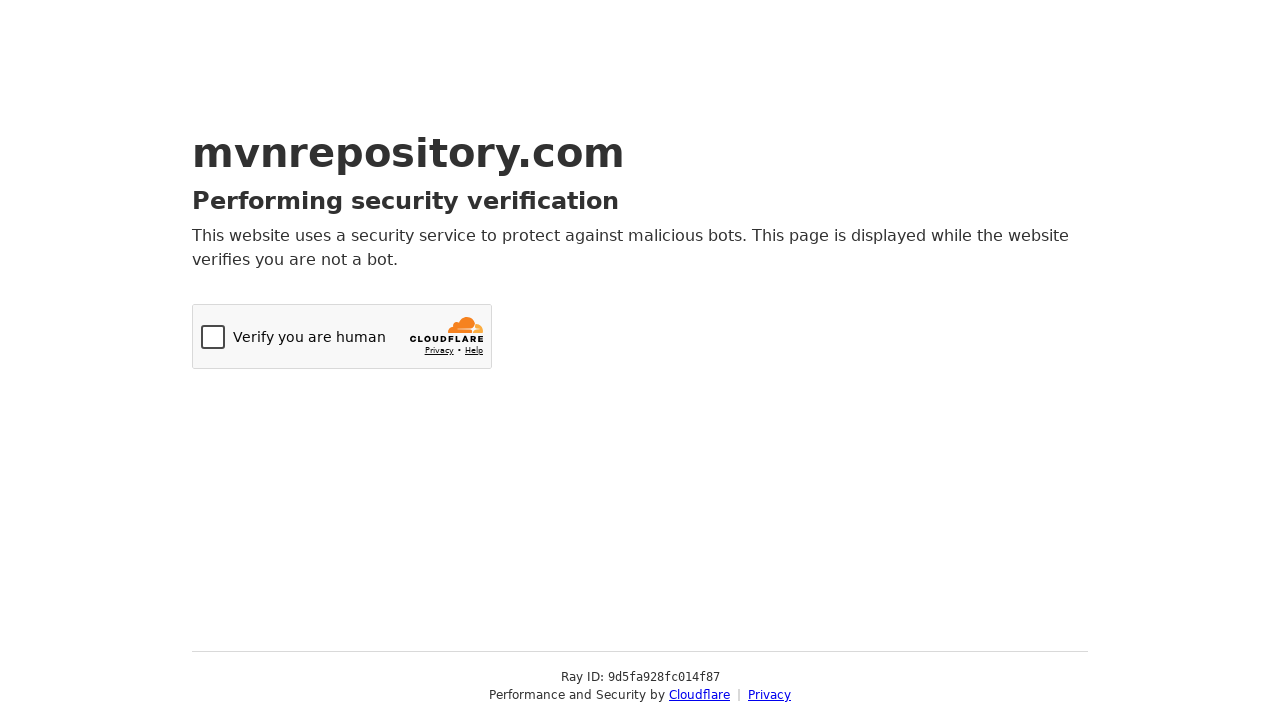